Tests JavaScript alert handling by navigating to a W3Schools tryit page, switching to an iframe, clicking a button that triggers an alert, and dismissing the alert

Starting URL: https://www.w3schools.com/jsref/tryit.asp?filename=tryjsref_alert

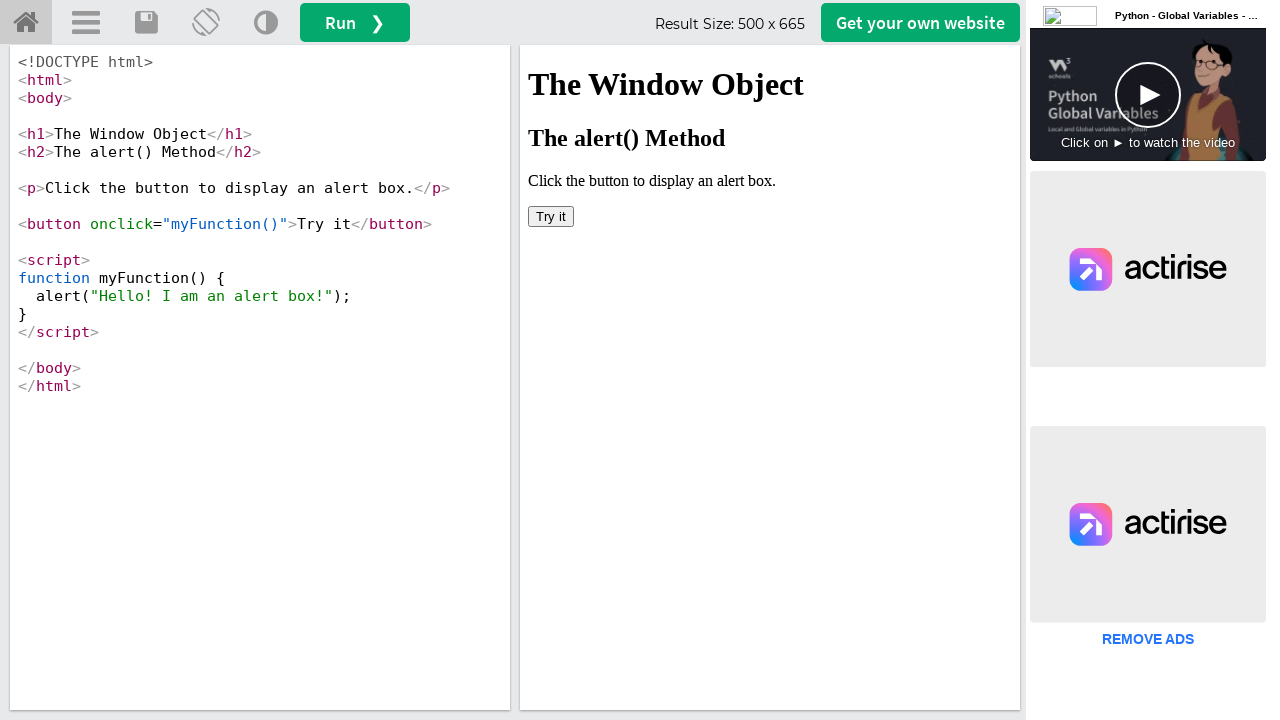

Located the iframe containing the result (#iframeResult)
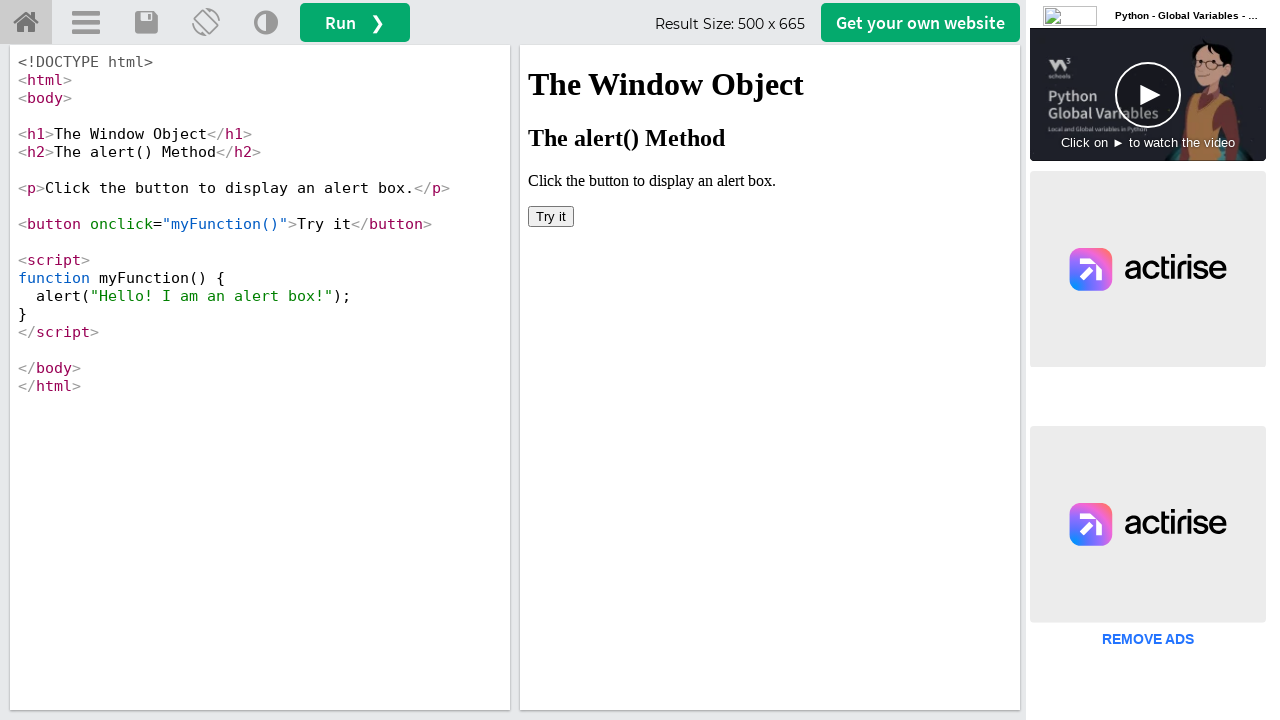

Clicked the 'Try it' button inside the iframe to trigger the alert at (551, 216) on #iframeResult >> internal:control=enter-frame >> xpath=//button[text()='Try it']
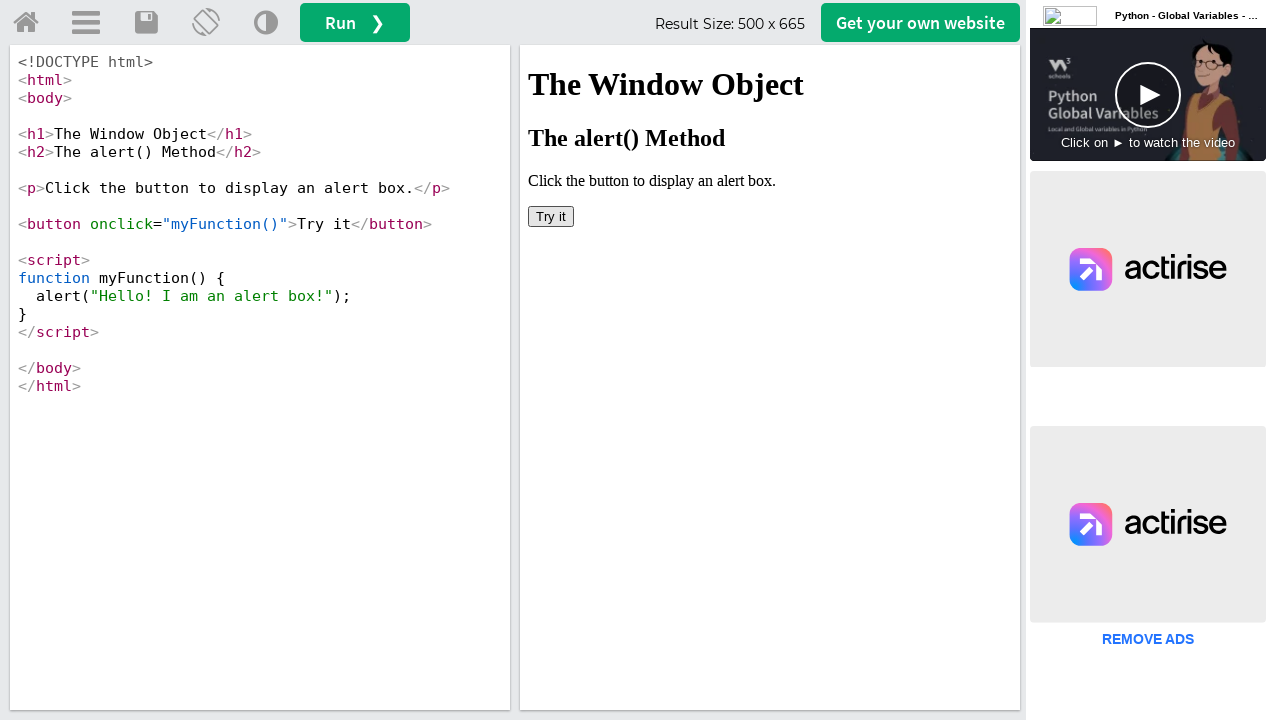

Registered dialog handler to dismiss any alert
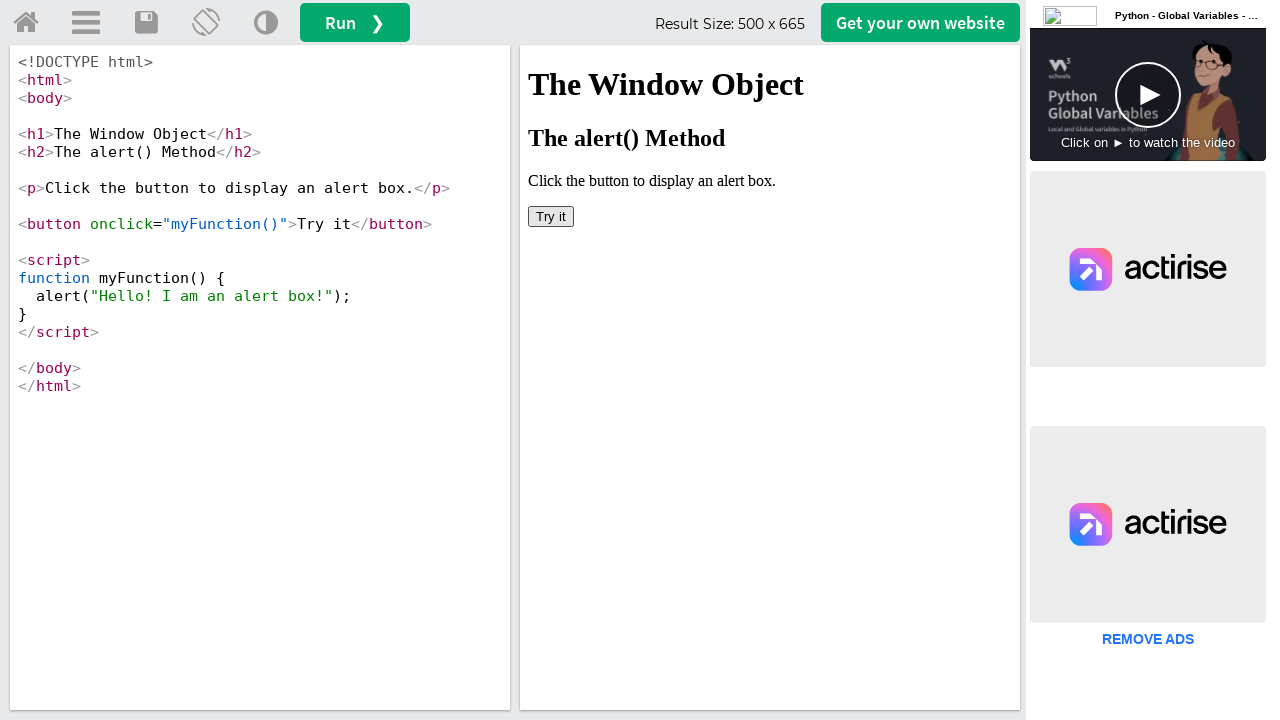

Waited 1000ms for the alert to be dismissed and processed
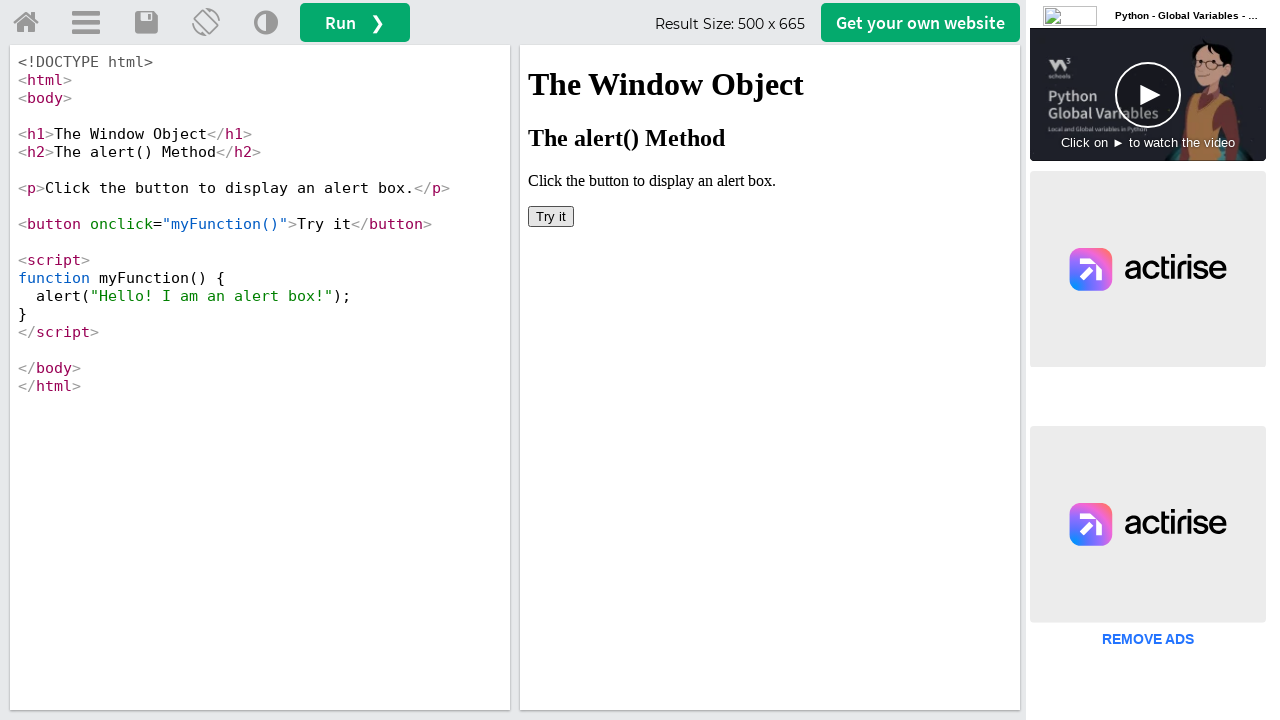

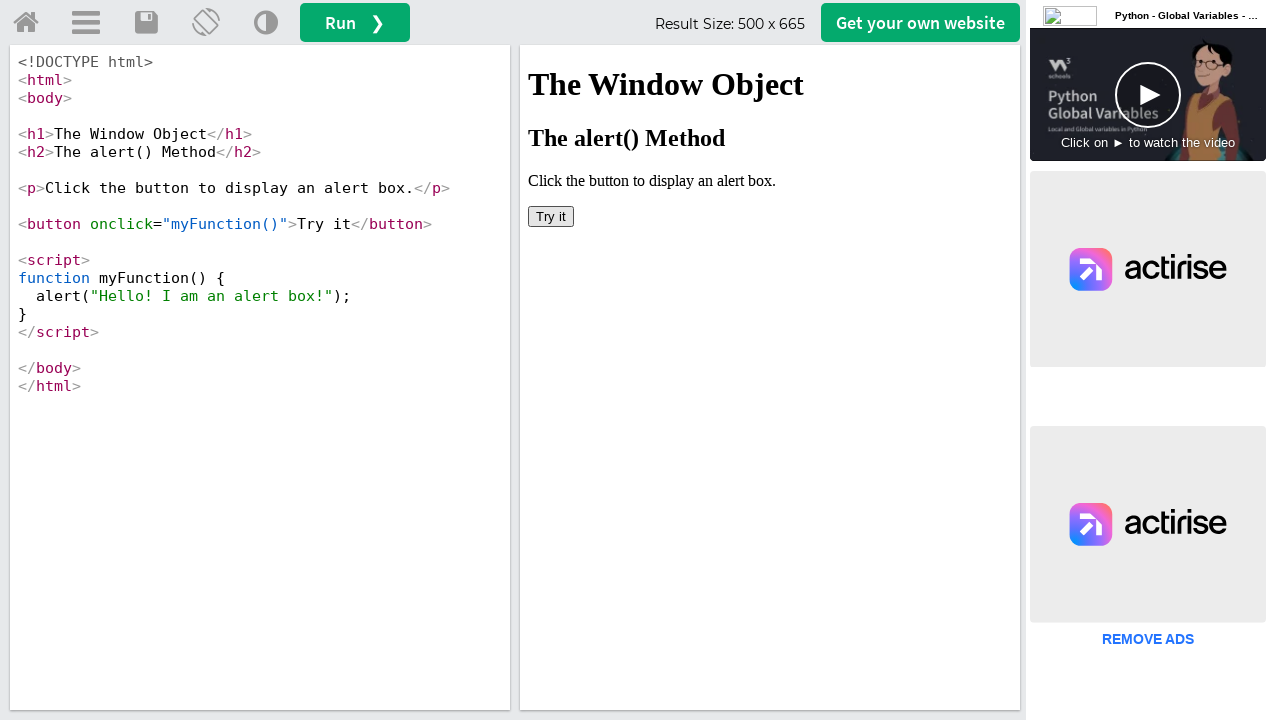